Tests iframe interaction by switching to an iframe, entering text in an input field, and switching back to the main content

Starting URL: https://demo.automationtesting.in/Frames.html

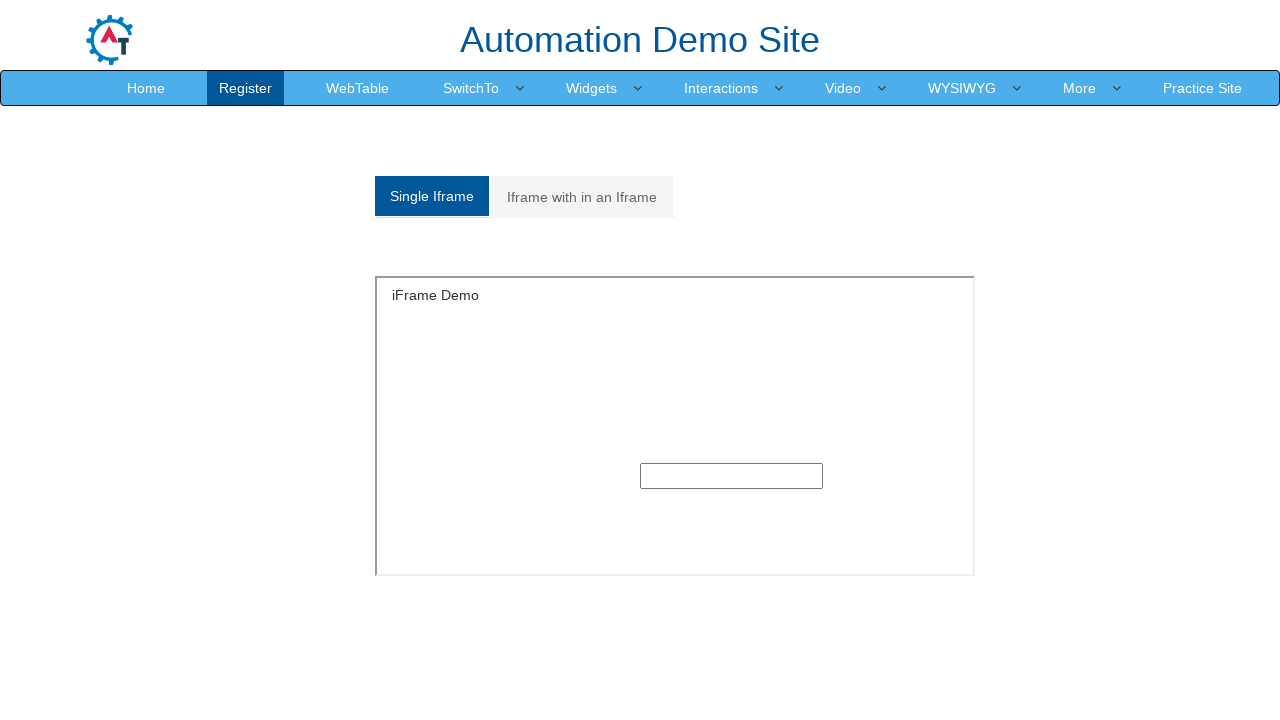

Located iframe with id 'singleframe'
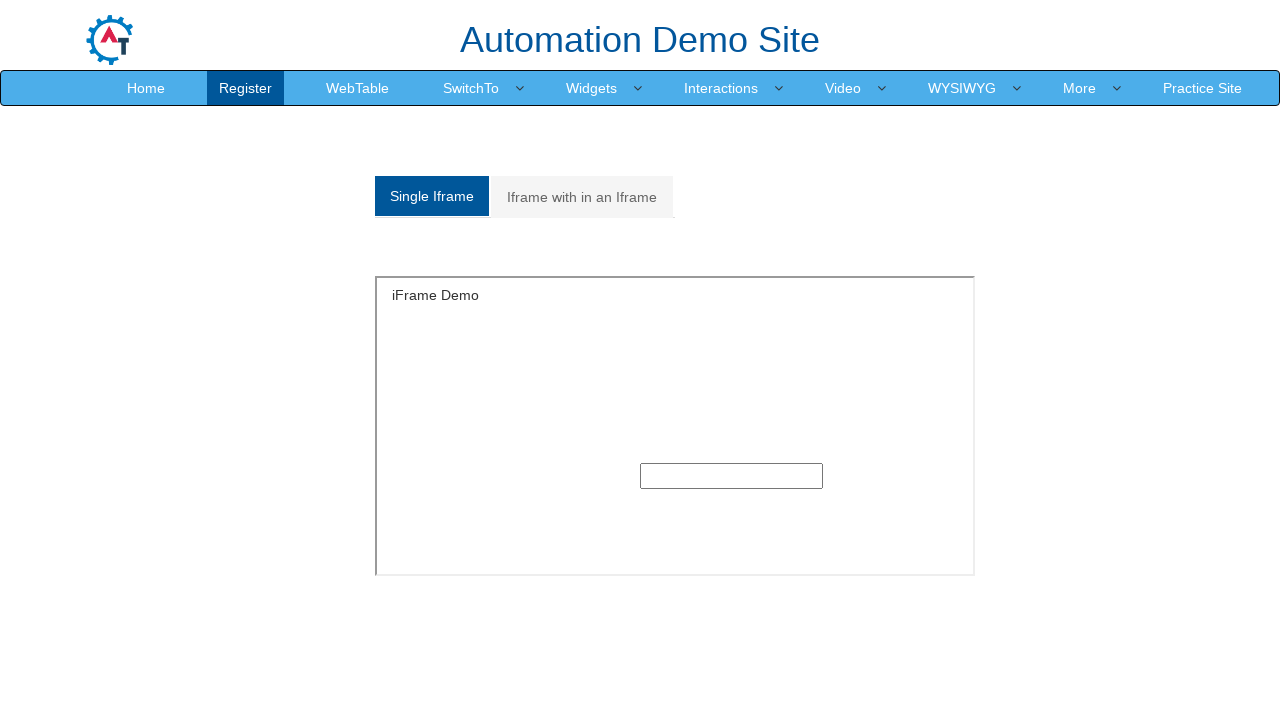

Entered 'Helen' in the input field inside the iframe on iframe#singleframe >> internal:control=enter-frame >> input
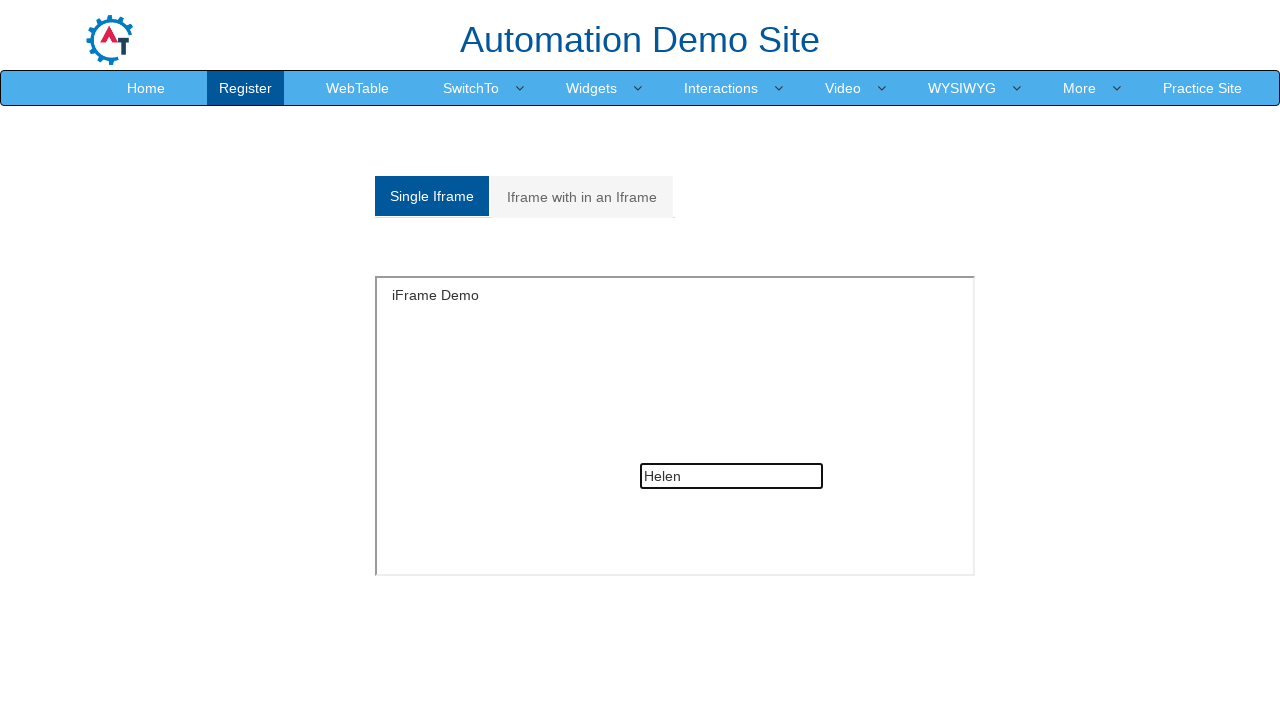

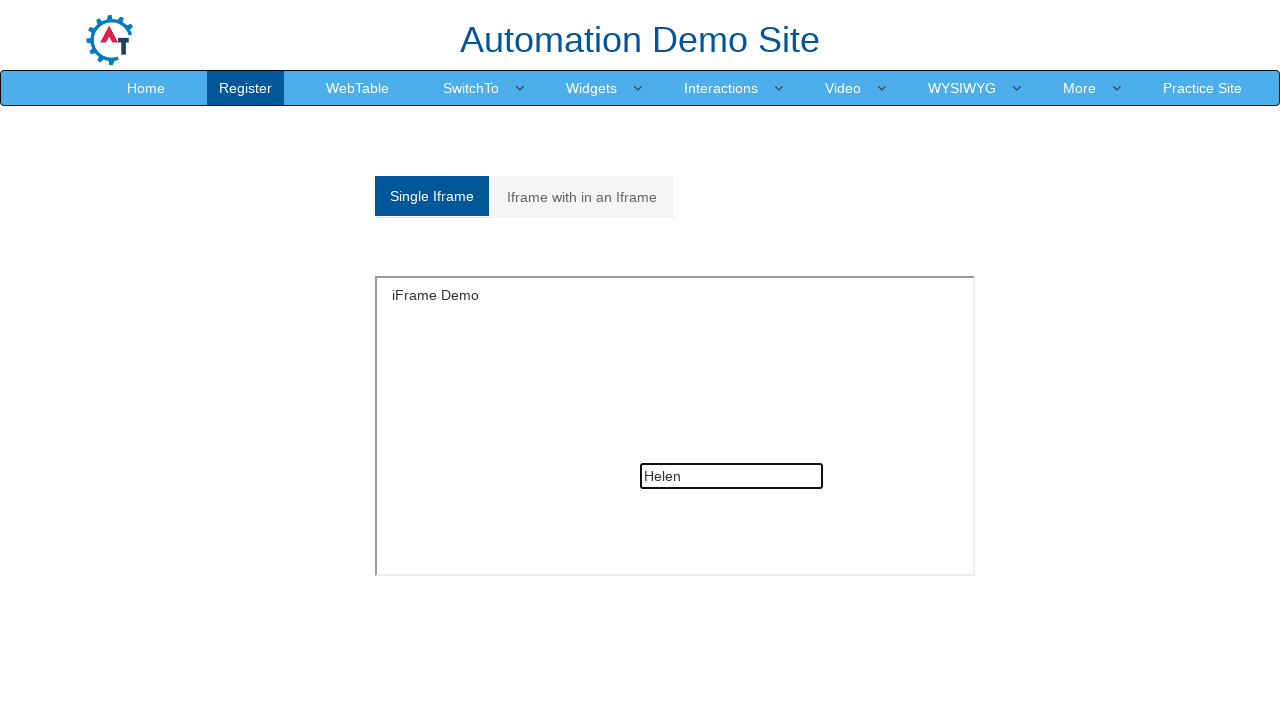